Tests a math problem form by reading two numbers, calculating their sum, selecting the result from a dropdown, and submitting the form

Starting URL: http://suninjuly.github.io/selects1.html

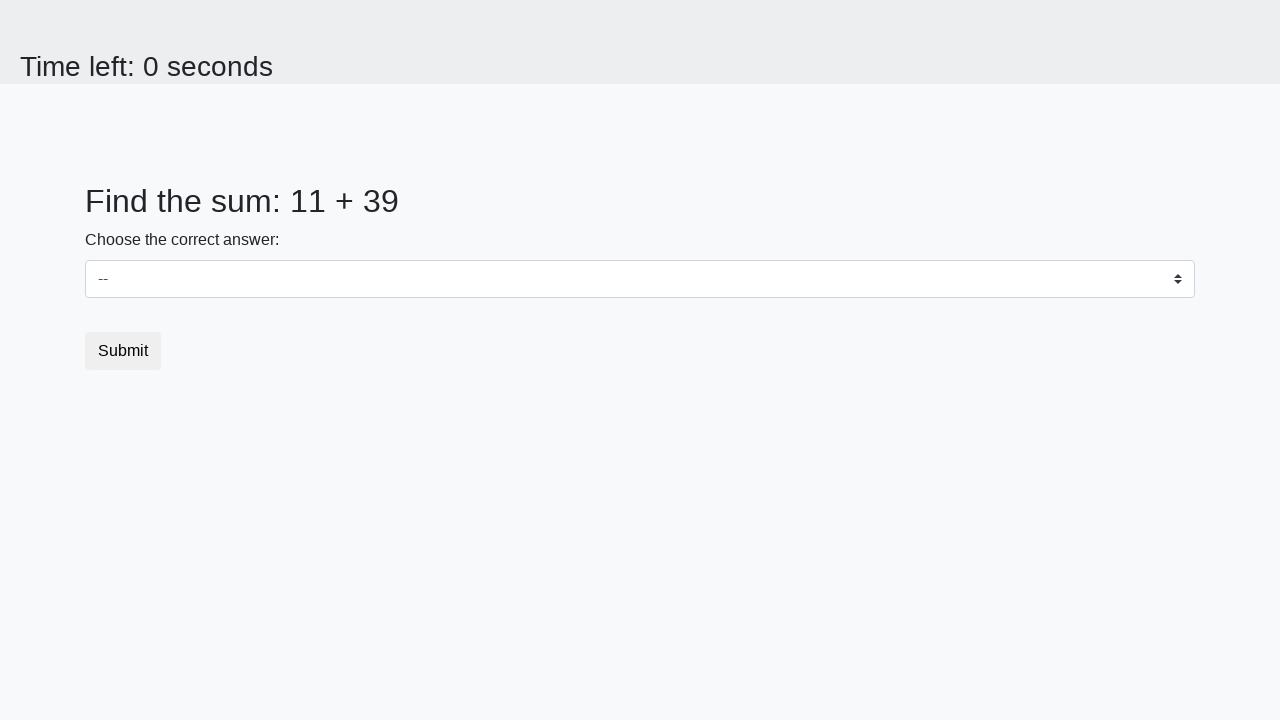

Read first number from #num1 element
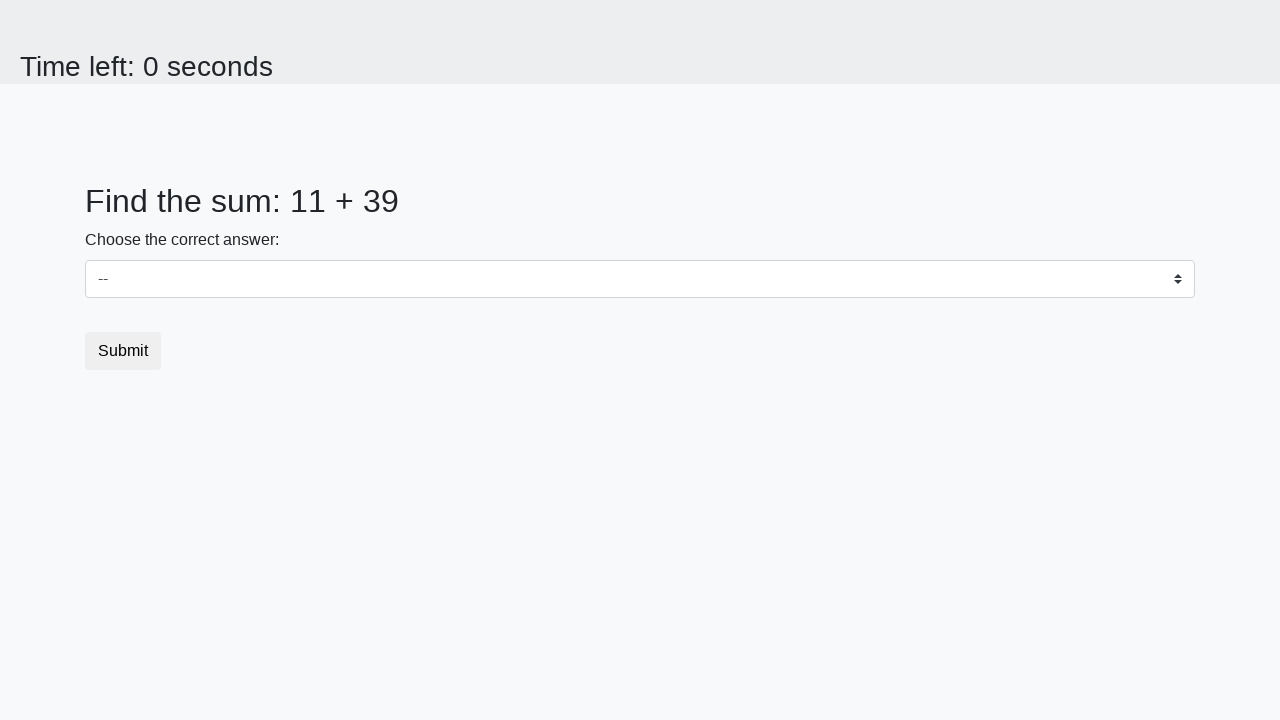

Read second number from #num2 element
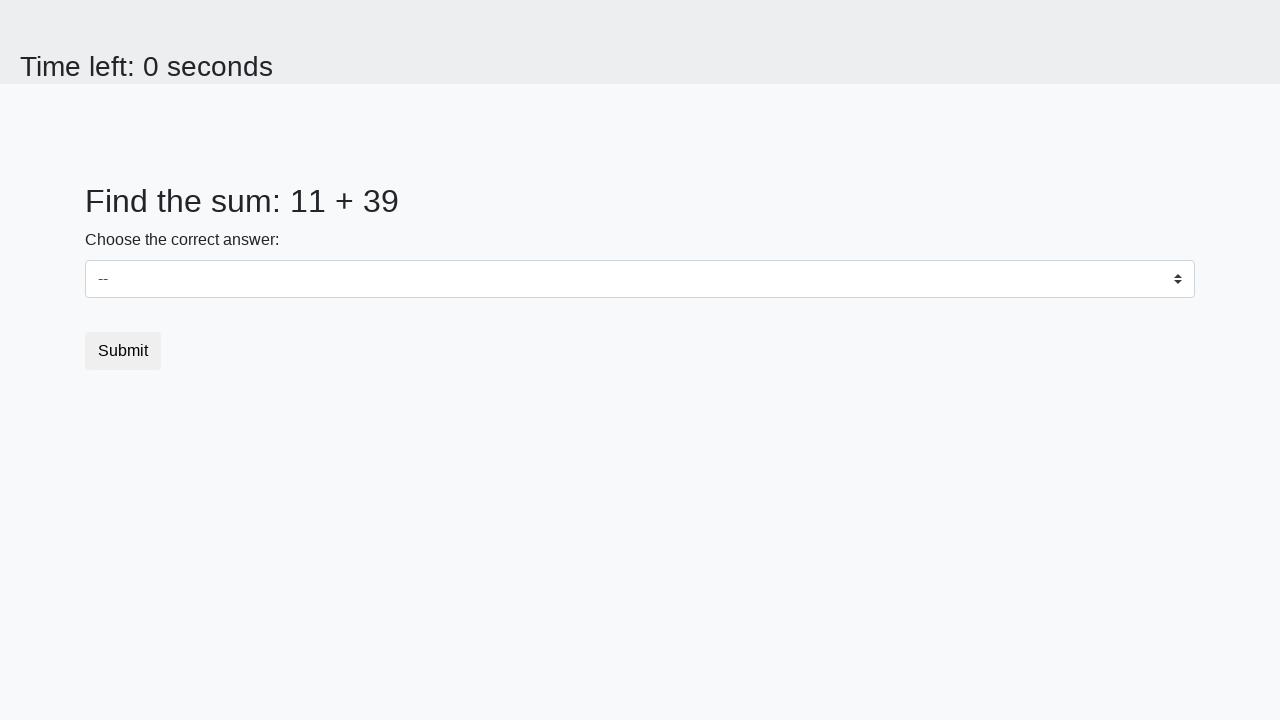

Calculated sum of 11 + 39 = 50
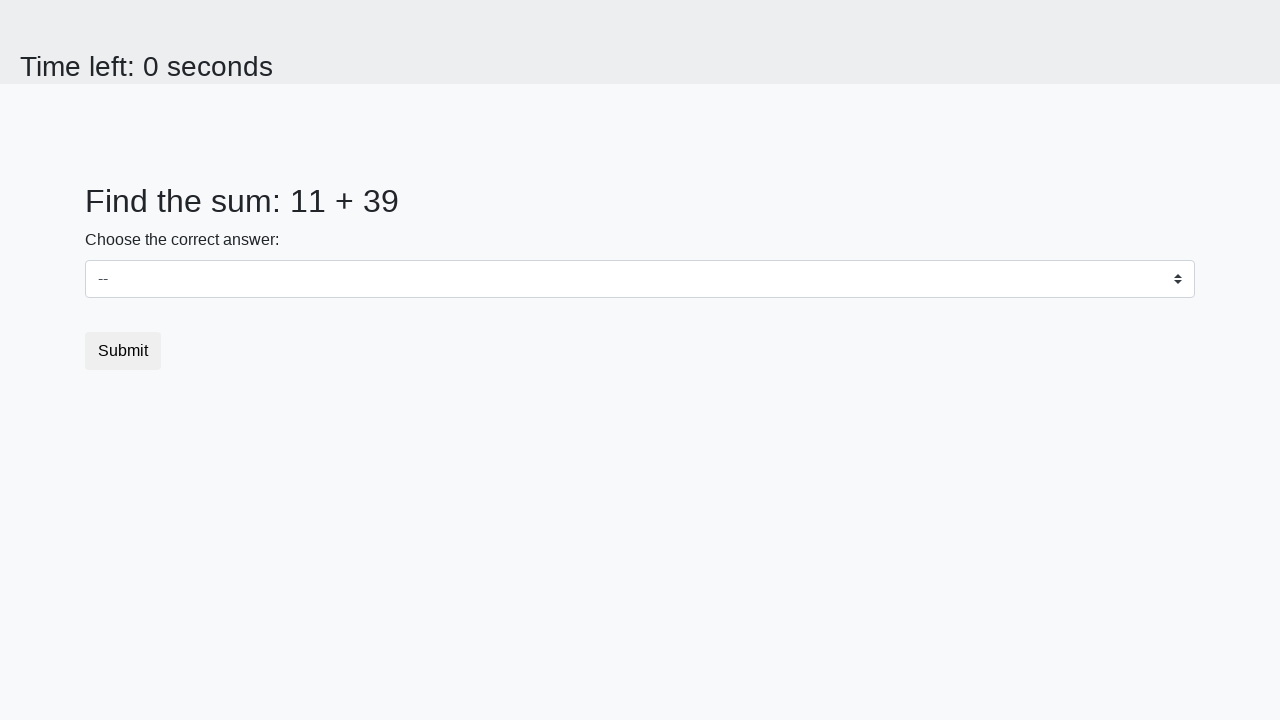

Selected 50 from dropdown menu on #dropdown
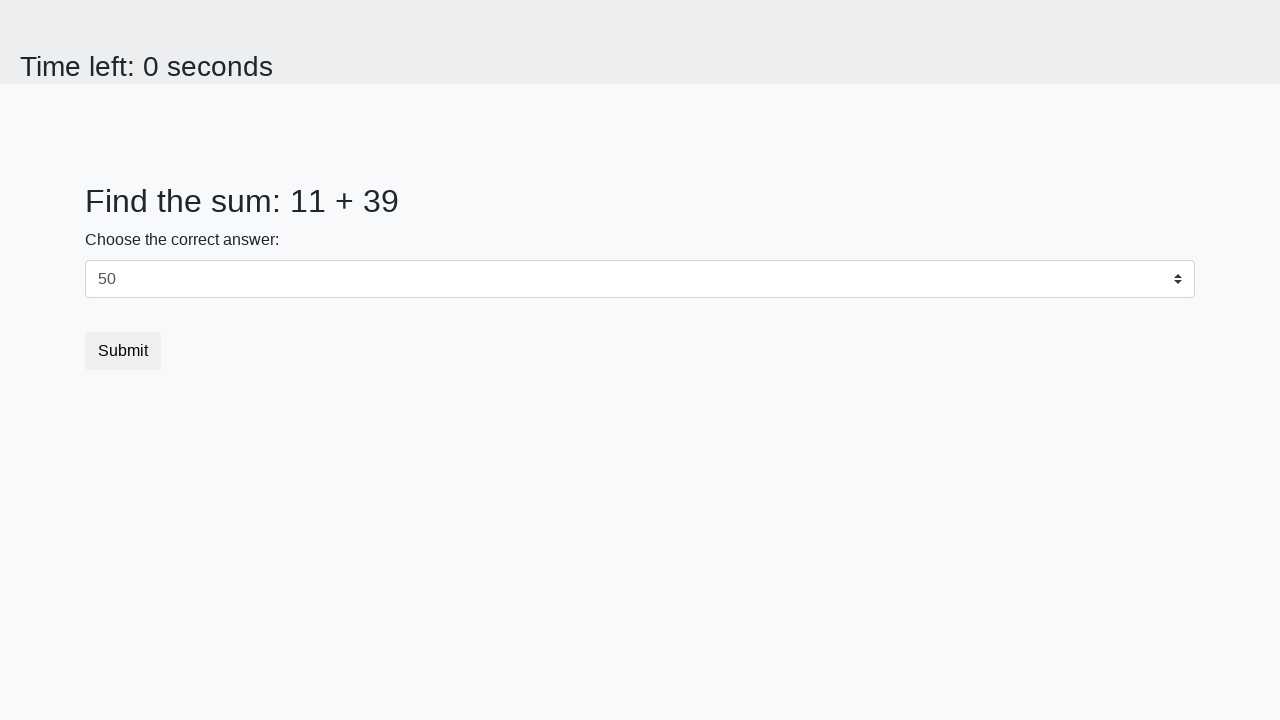

Clicked submit button to submit form at (123, 351) on [type="submit"]
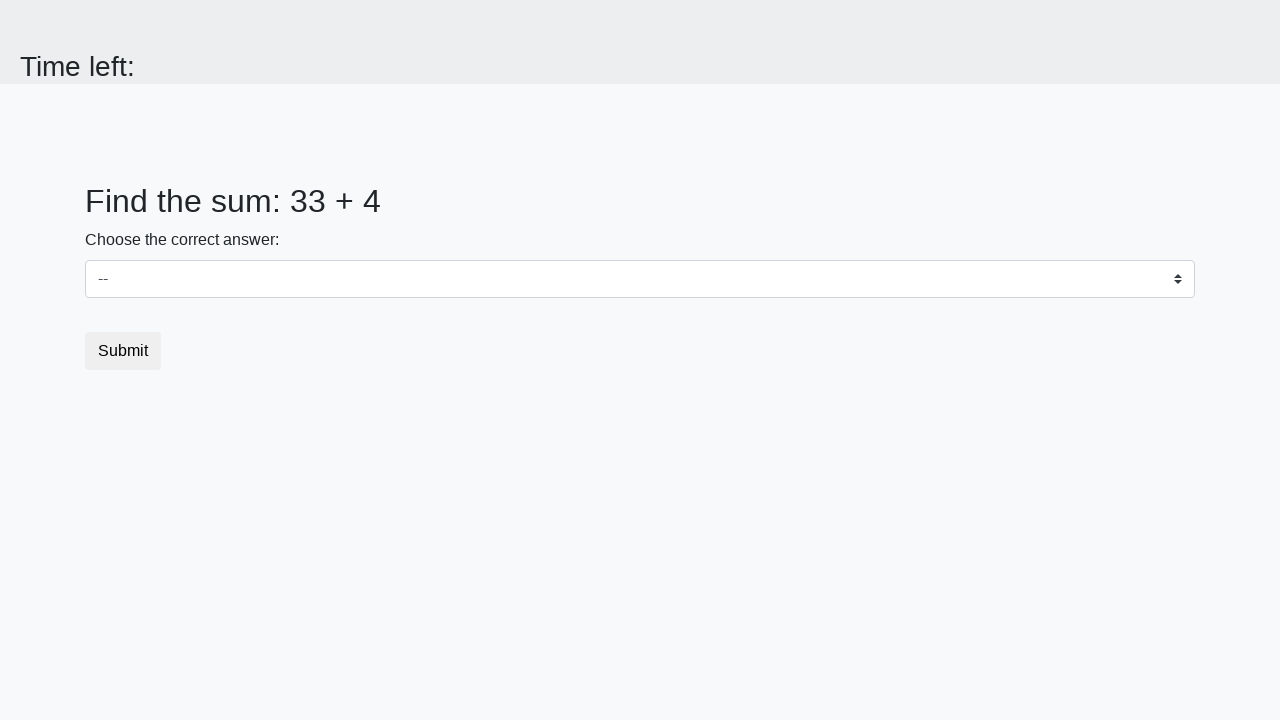

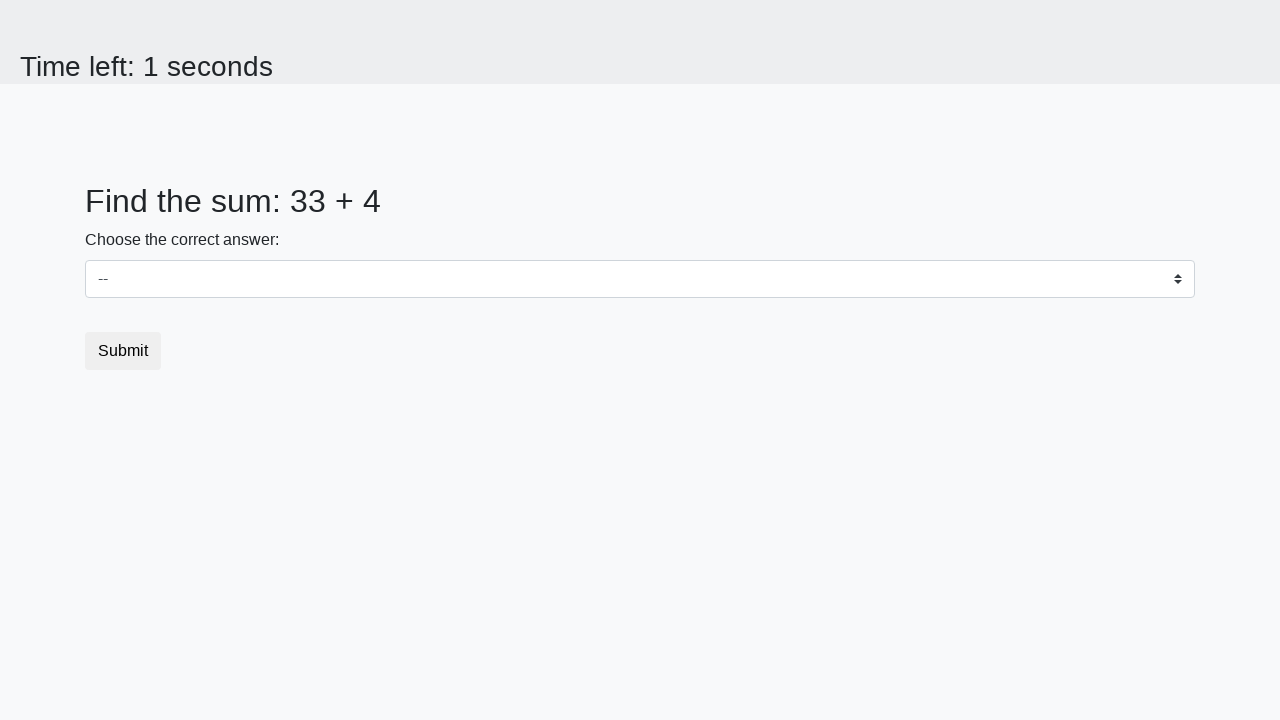